Navigates to a website, scrolls horizontally, refreshes the page, and retrieves the page title

Starting URL: https://www.kwokyinmak.com/

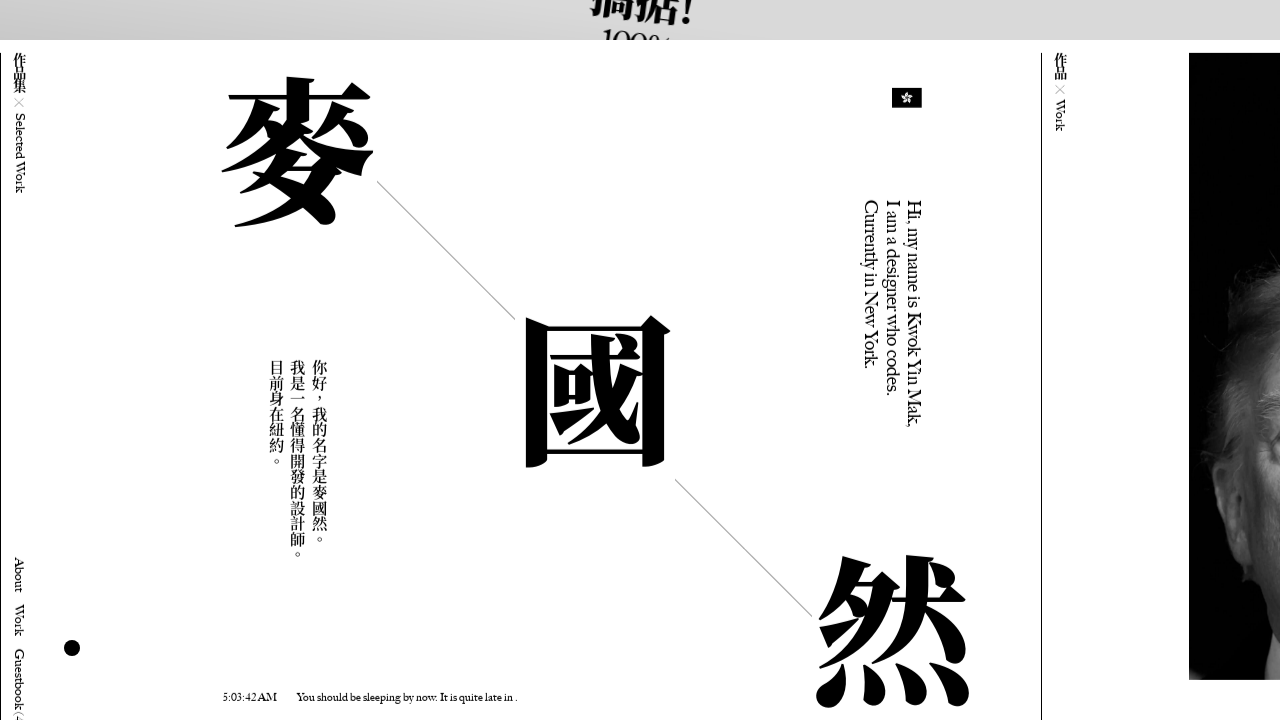

Scrolled horizontally by 2000 pixels
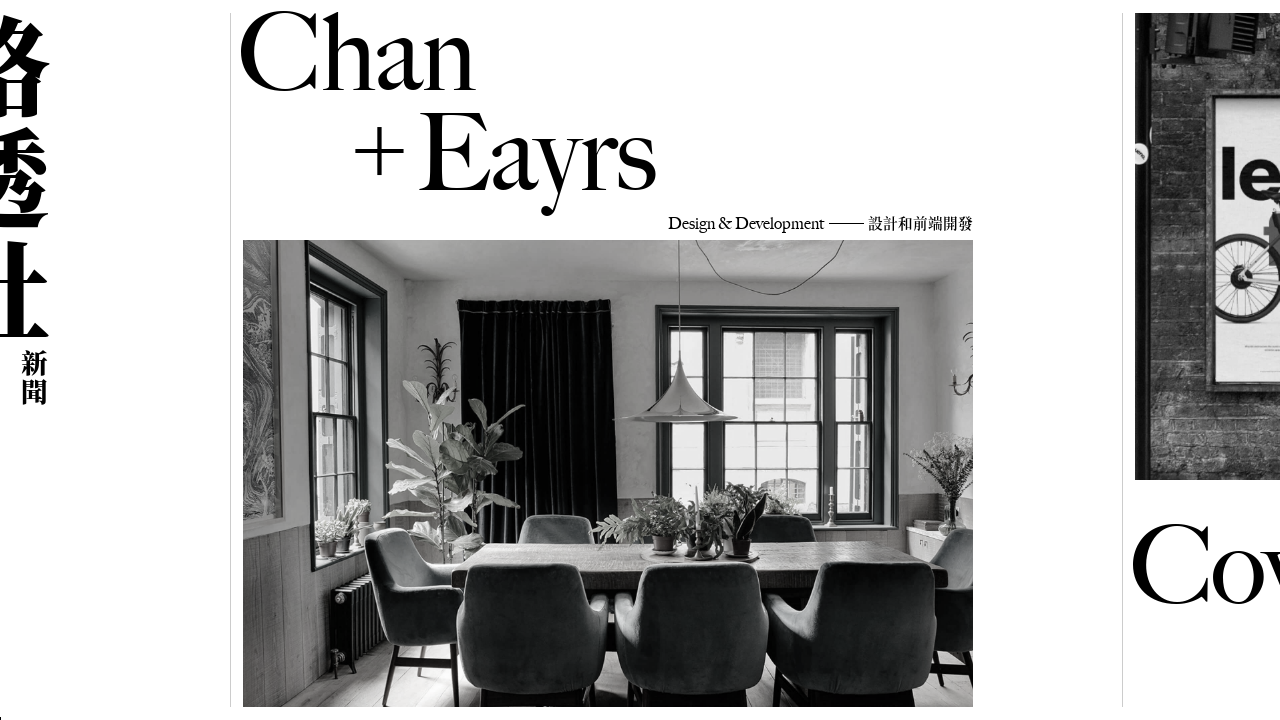

Refreshed the page
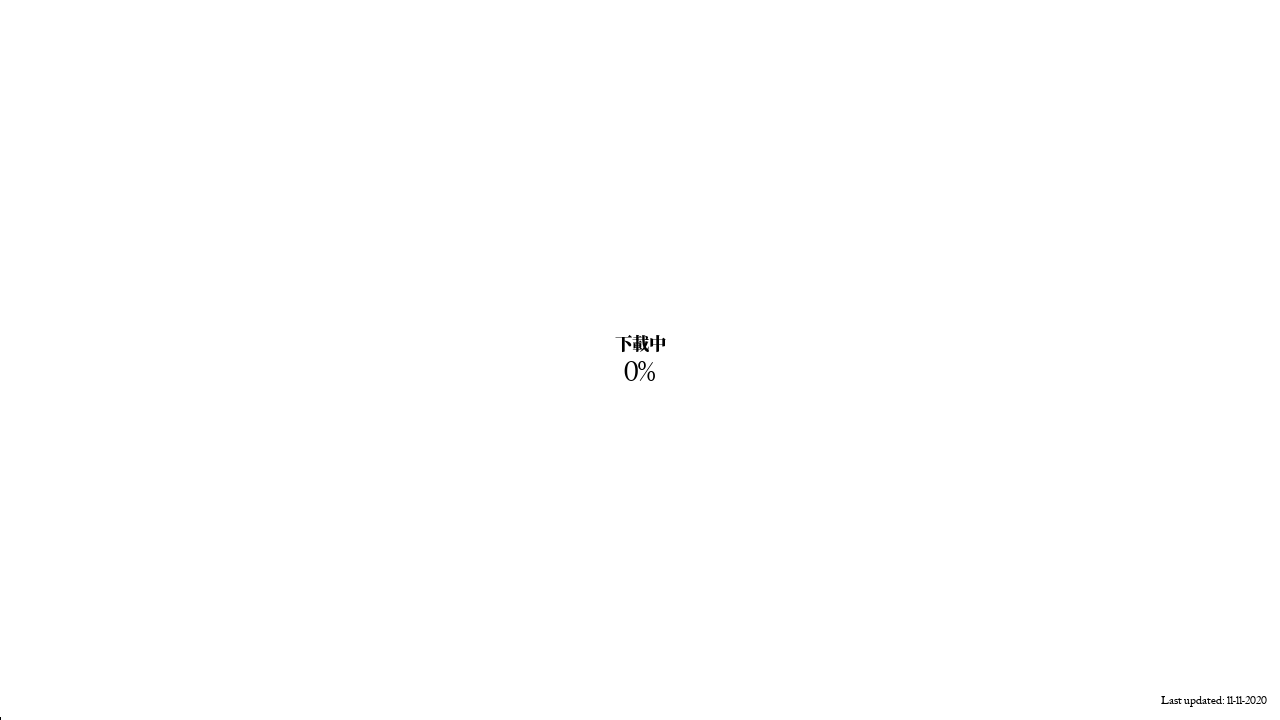

Retrieved page title: Kwok Yin Mak 麥國然
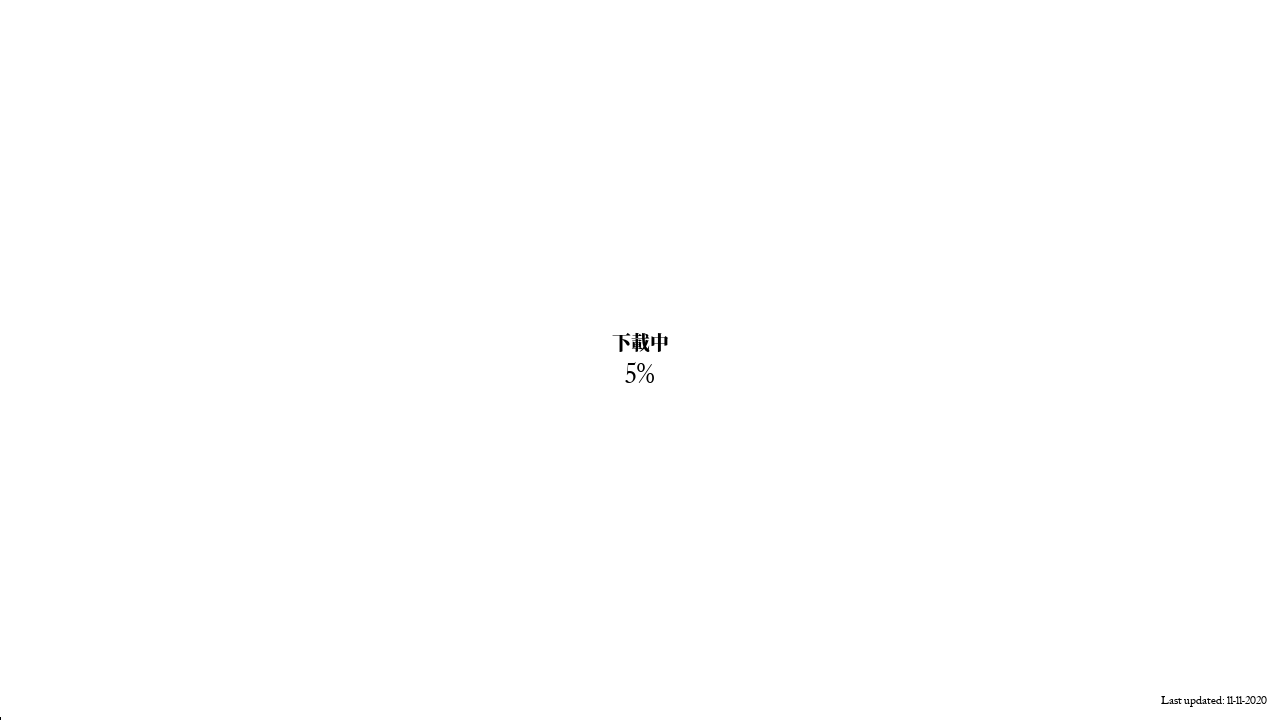

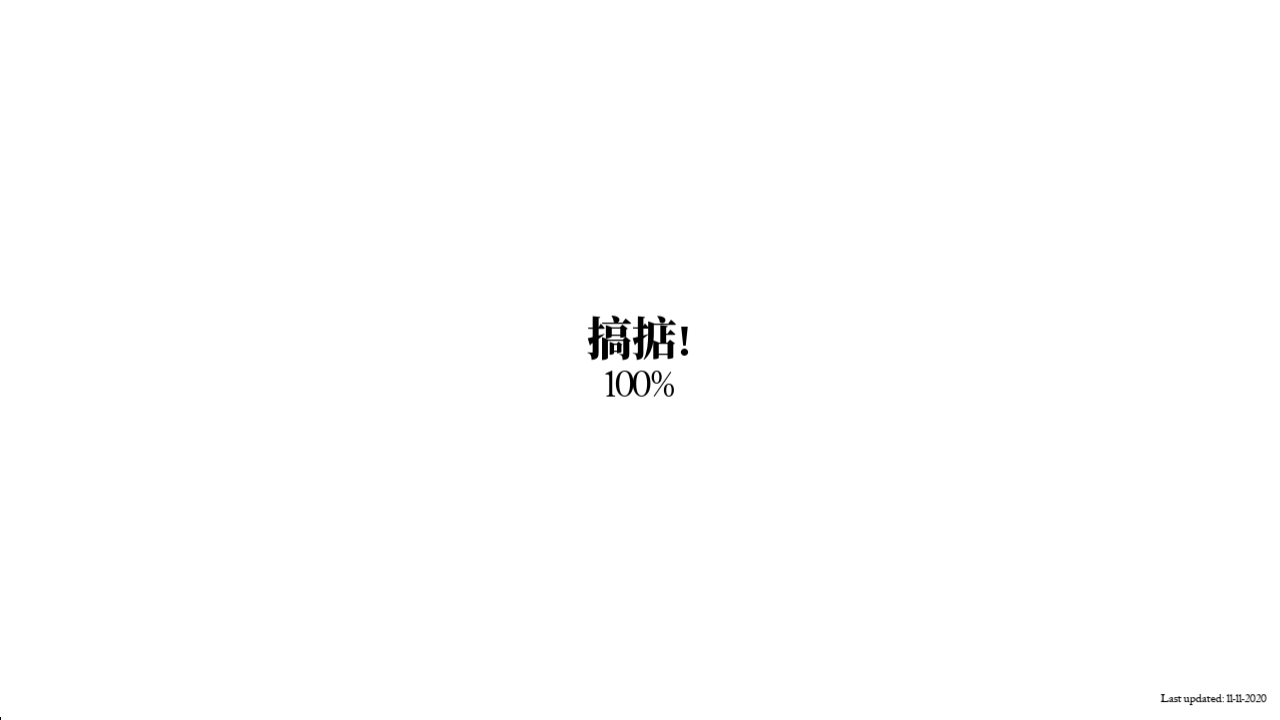